Navigates to the EPFO website and verifies the page loads by checking its presence

Starting URL: https://unifiedportal-emp.epfindia.gov.in/epfo/

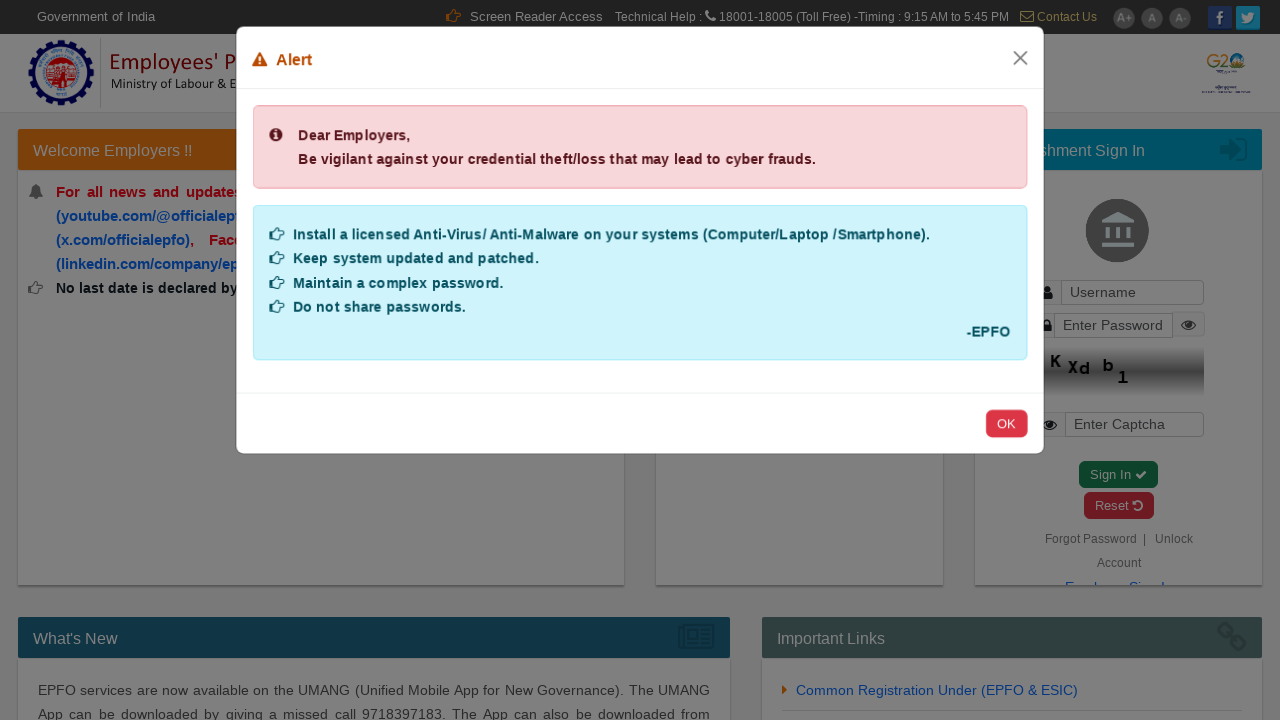

Waited for page load state to complete
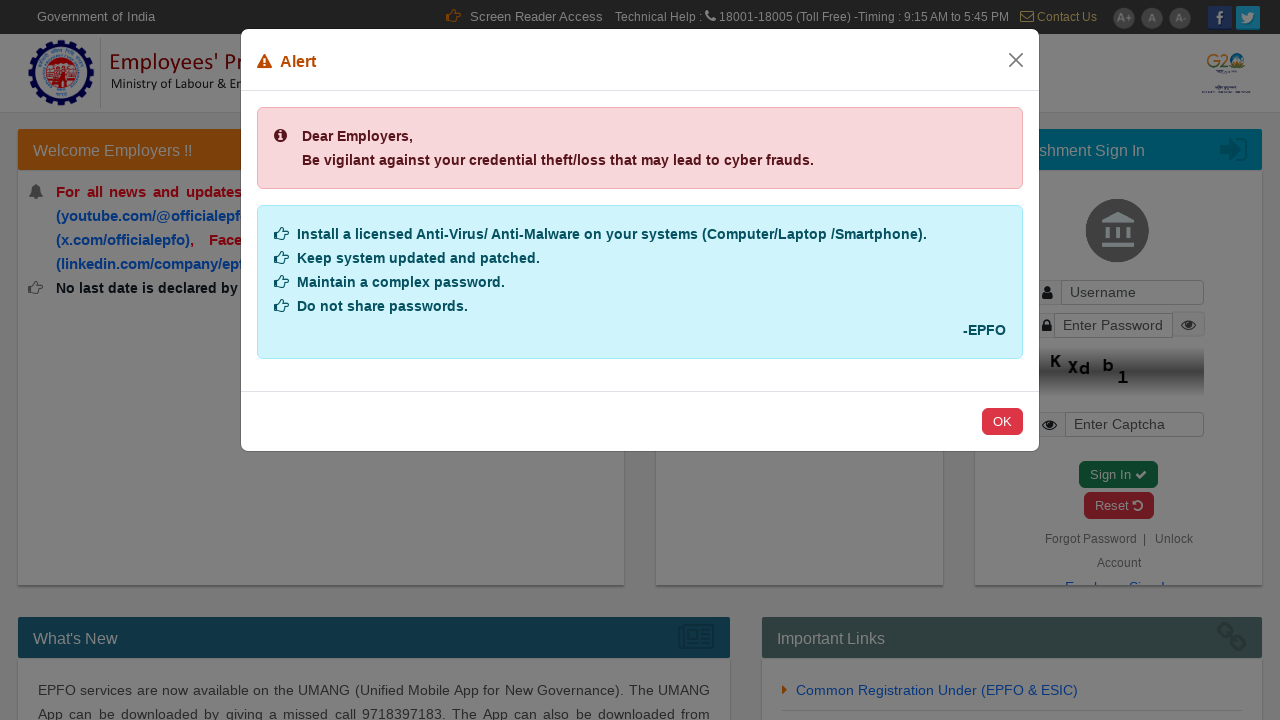

Retrieved current URL from page
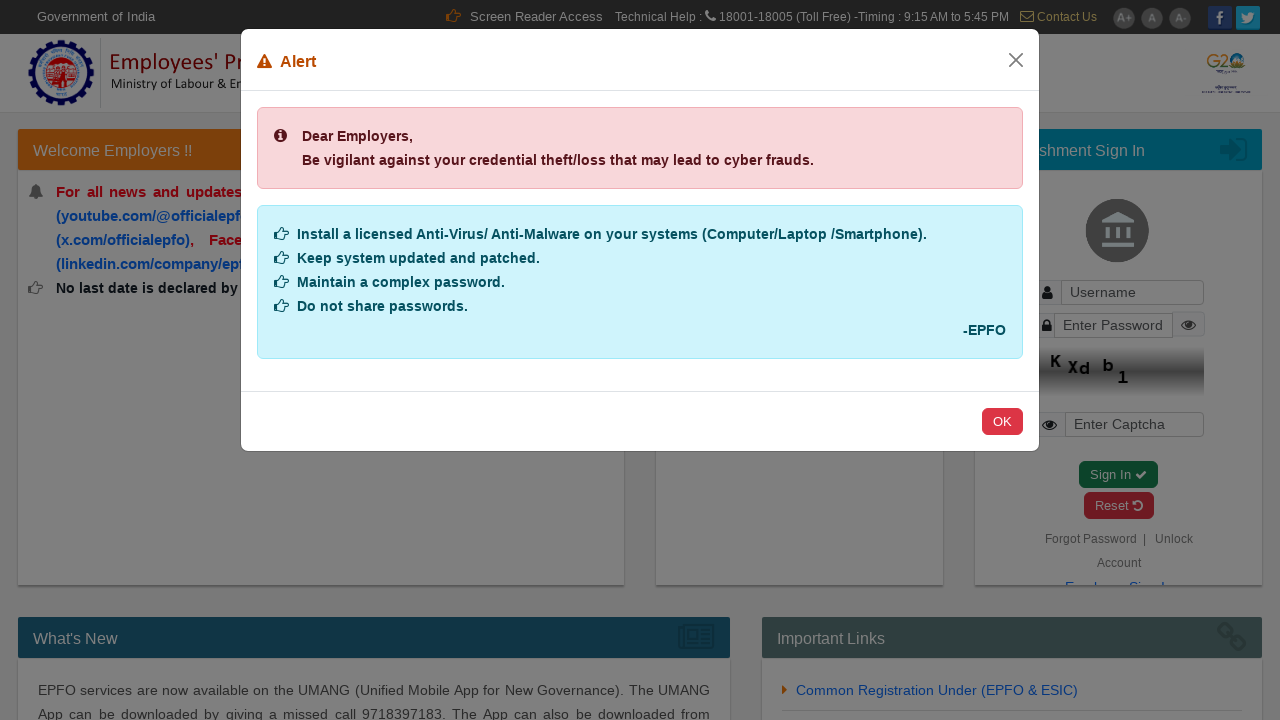

Retrieved page title
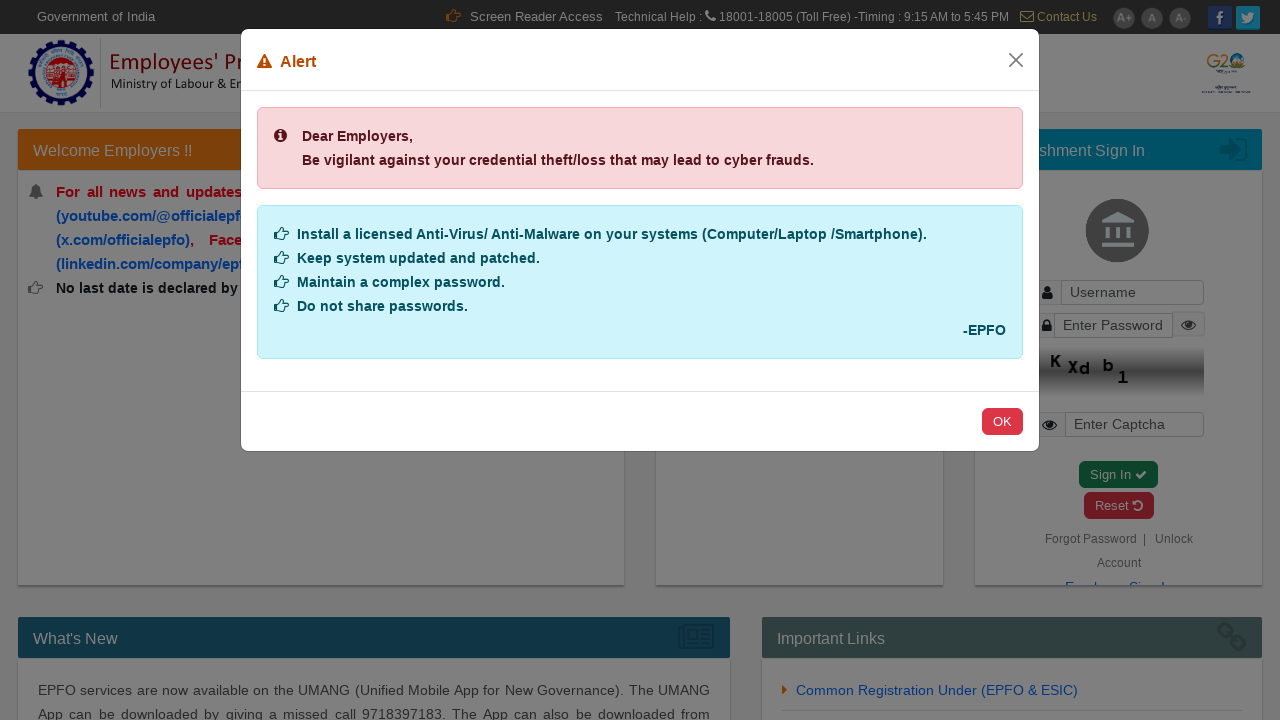

Verified that EPFO website (epfindia.gov.in) is loaded in current URL
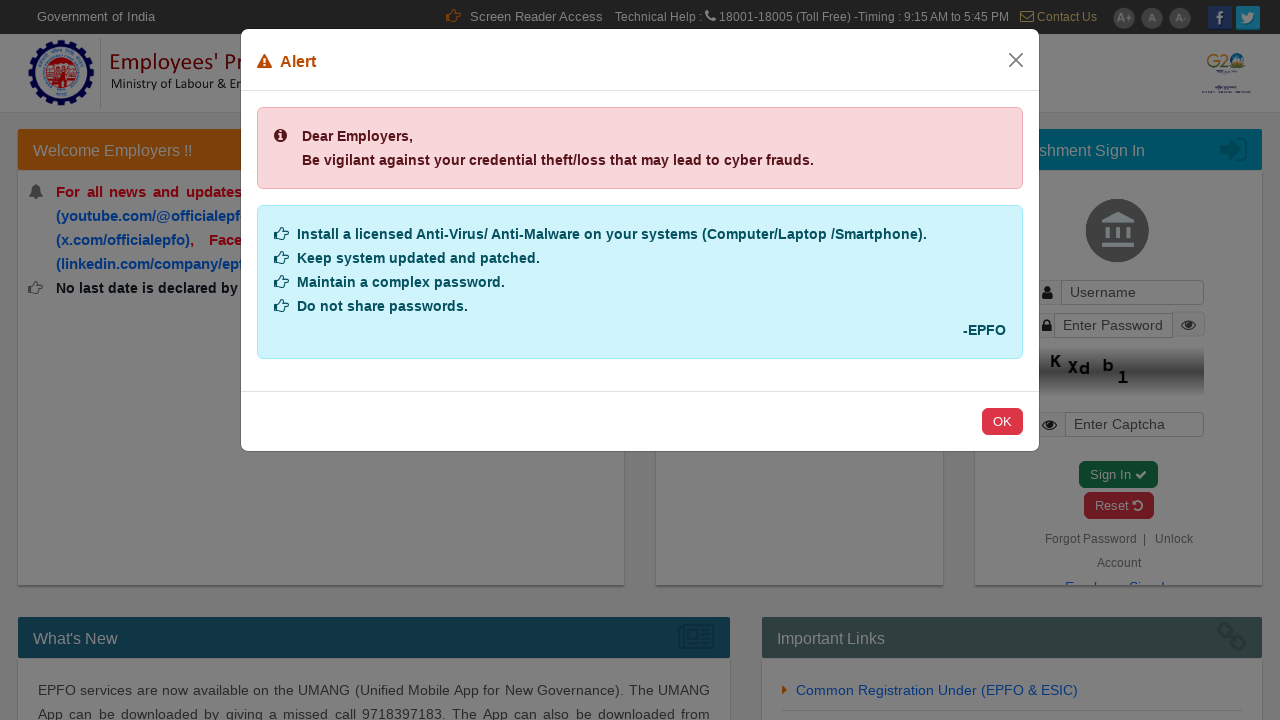

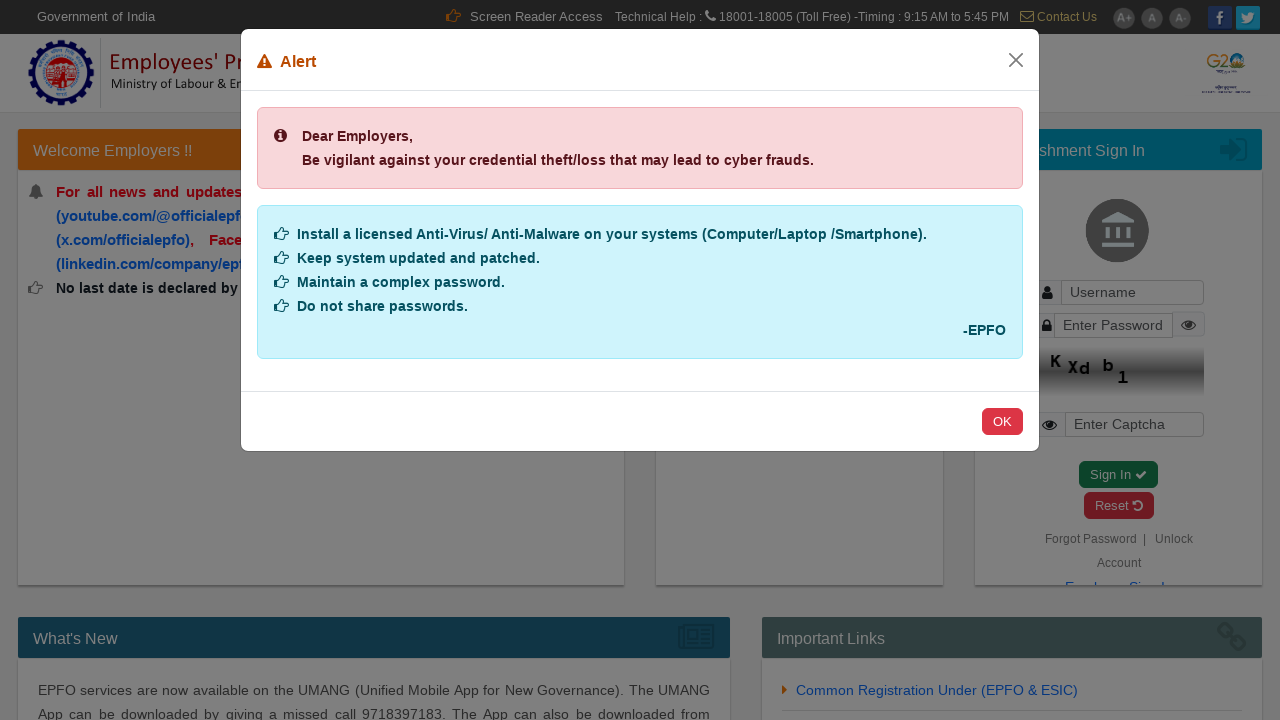